Tests checkbox and radio button selection by clicking age radio and Java language checkbox, then deselecting the checkbox

Starting URL: https://automationfc.github.io/basic-form/index.html

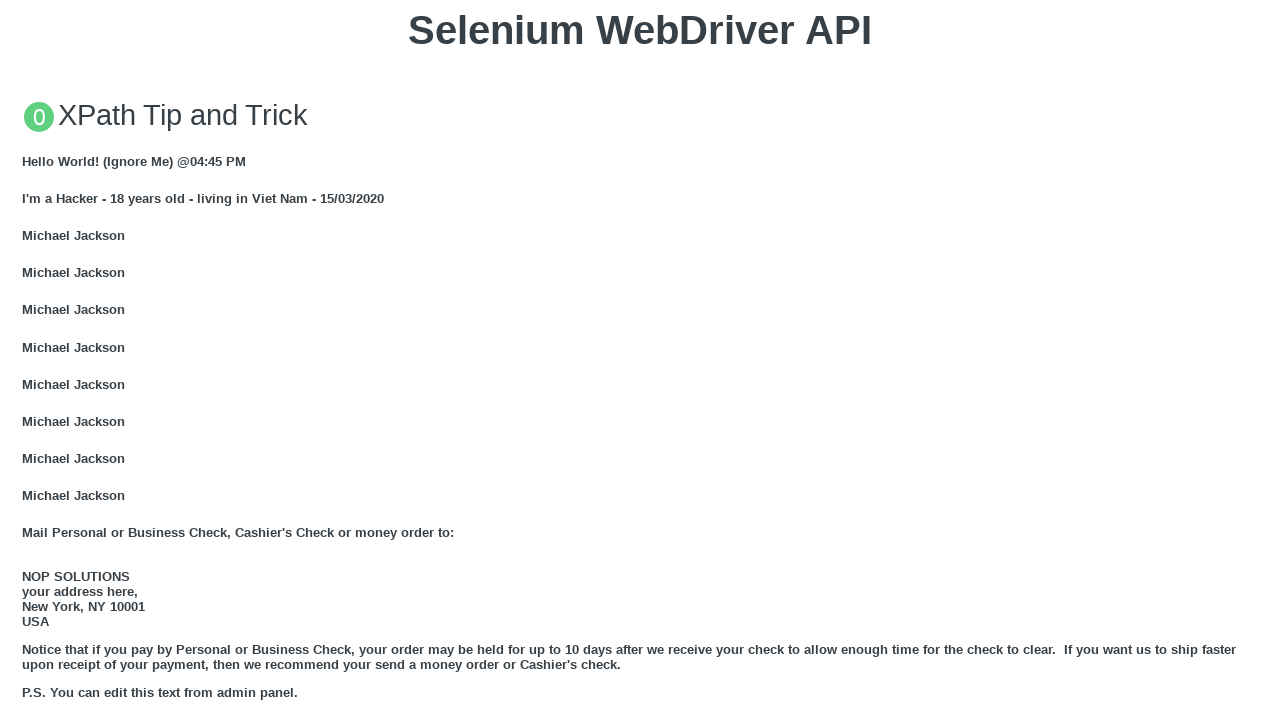

Clicked 'Under 18' age radio button at (28, 360) on xpath=//input[@id='under_18']
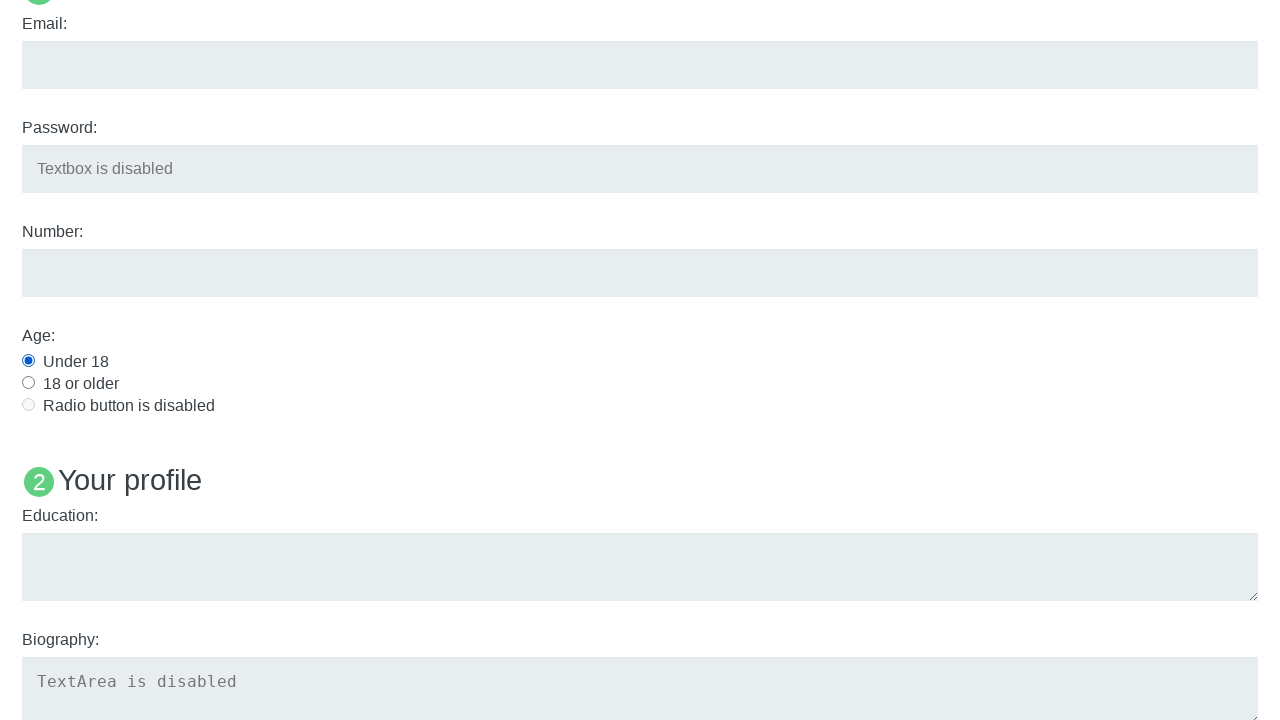

Clicked Java language checkbox to select it at (28, 361) on xpath=//input[@id='java']
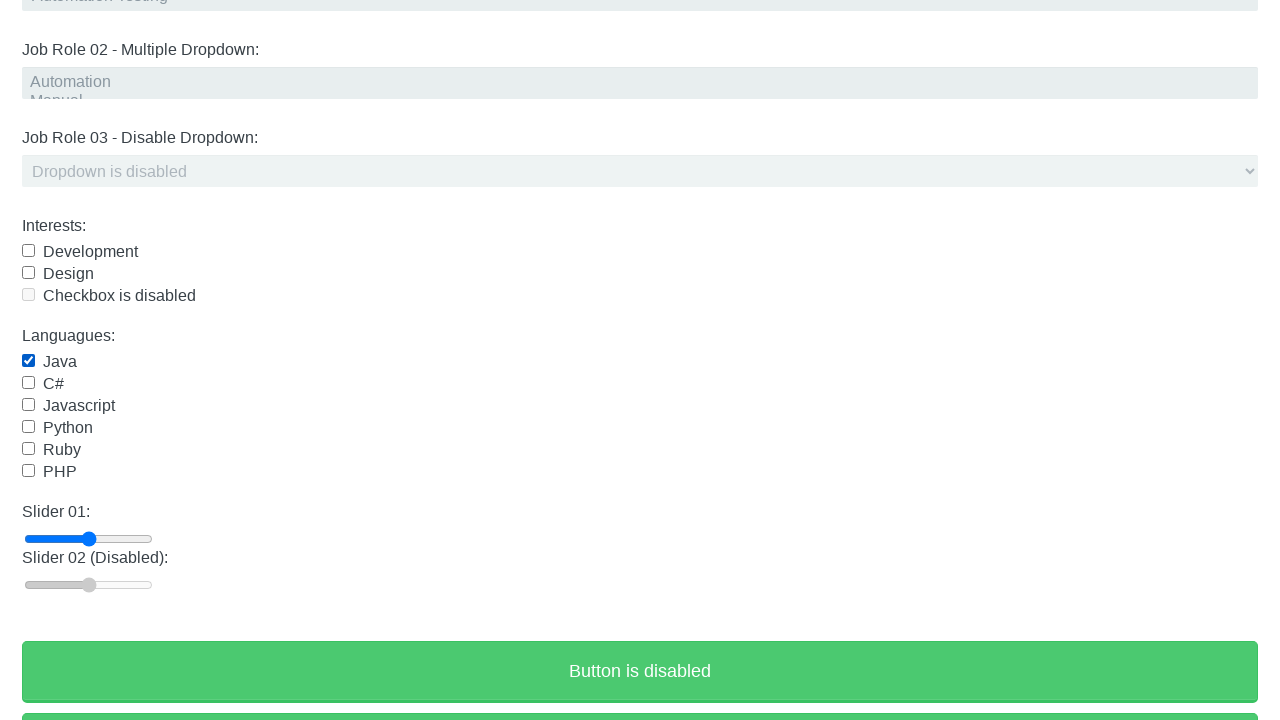

Clicked Java language checkbox to deselect it at (28, 361) on xpath=//input[@id='java']
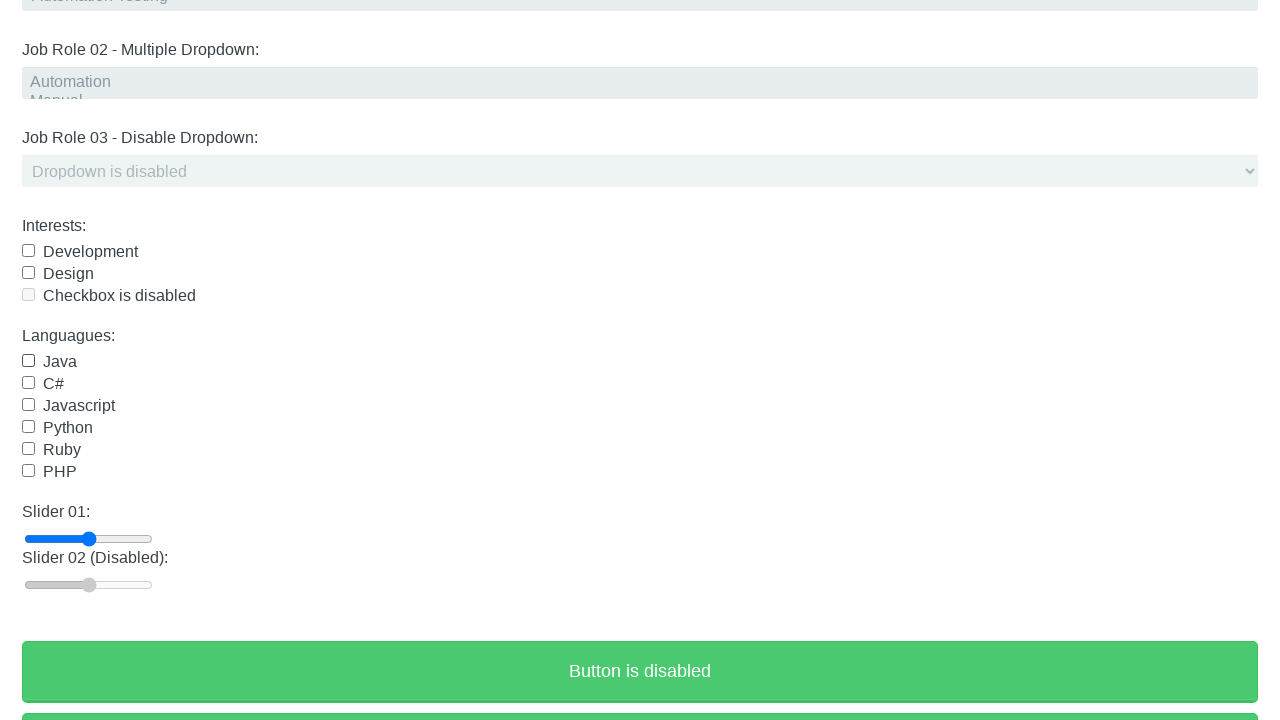

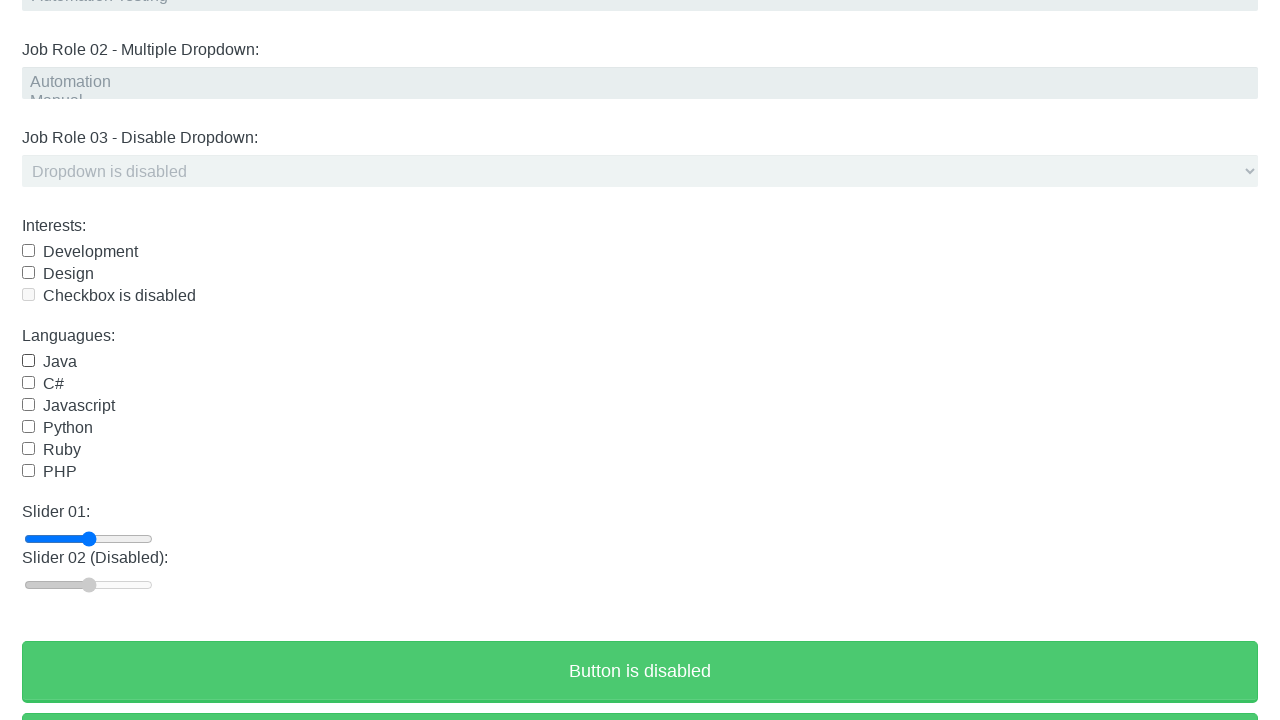